Tests the toggle hide/show functionality on W3Schools by clicking a button to toggle the visibility of a DIV element

Starting URL: https://www.w3schools.com/howto/howto_js_toggle_hide_show.asp

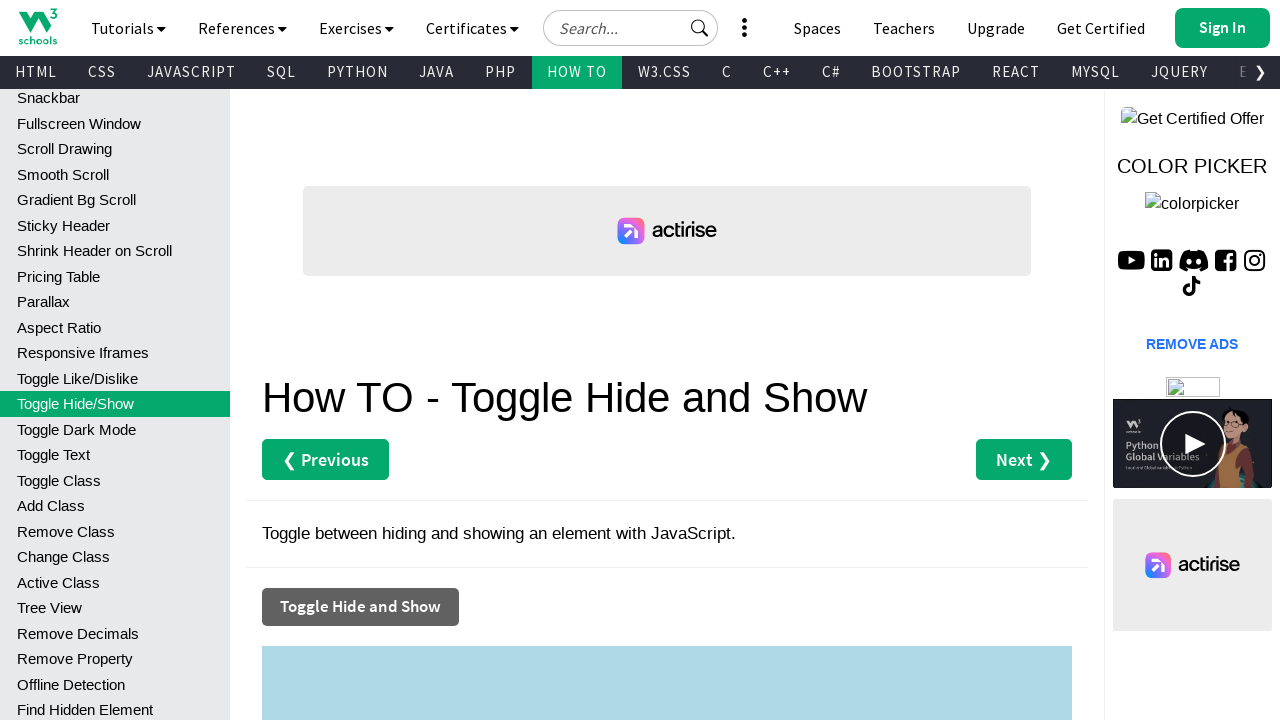

Checked initial visibility state of myDIV element
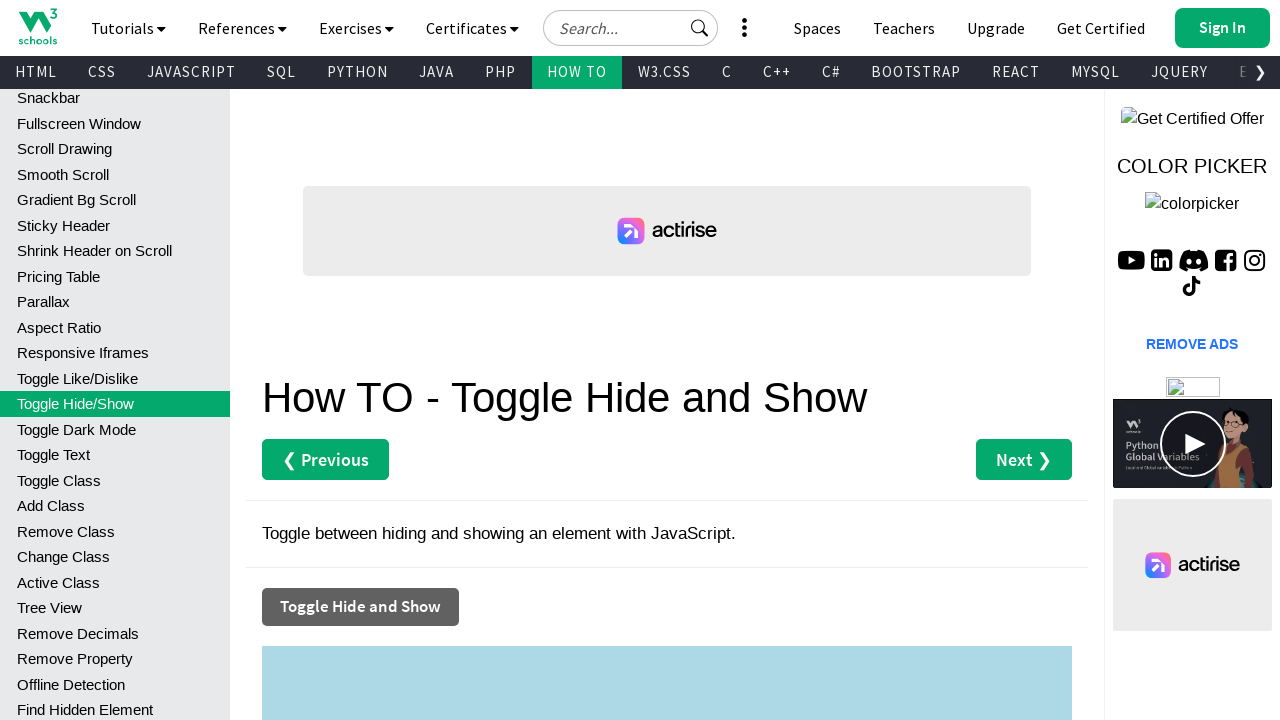

Clicked the toggle button to change visibility at (360, 607) on xpath=//button[normalize-space()='Toggle Hide and Show']
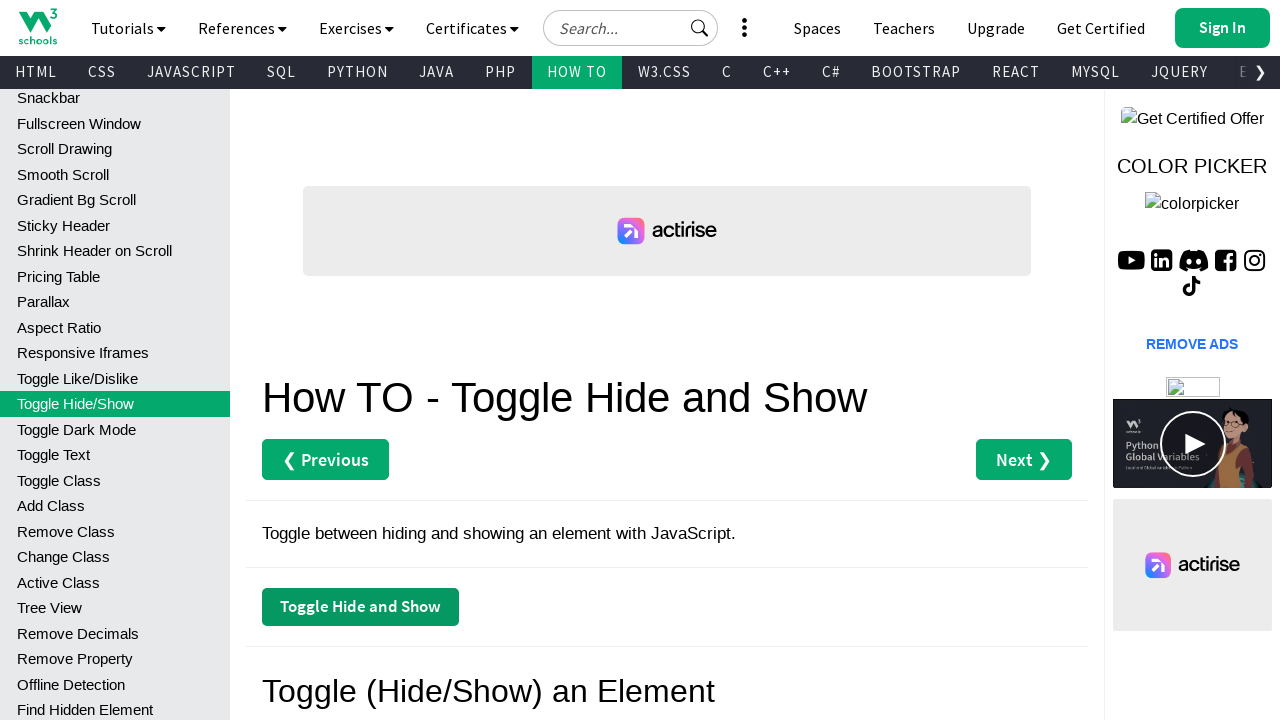

Checked final visibility state of myDIV element after toggle
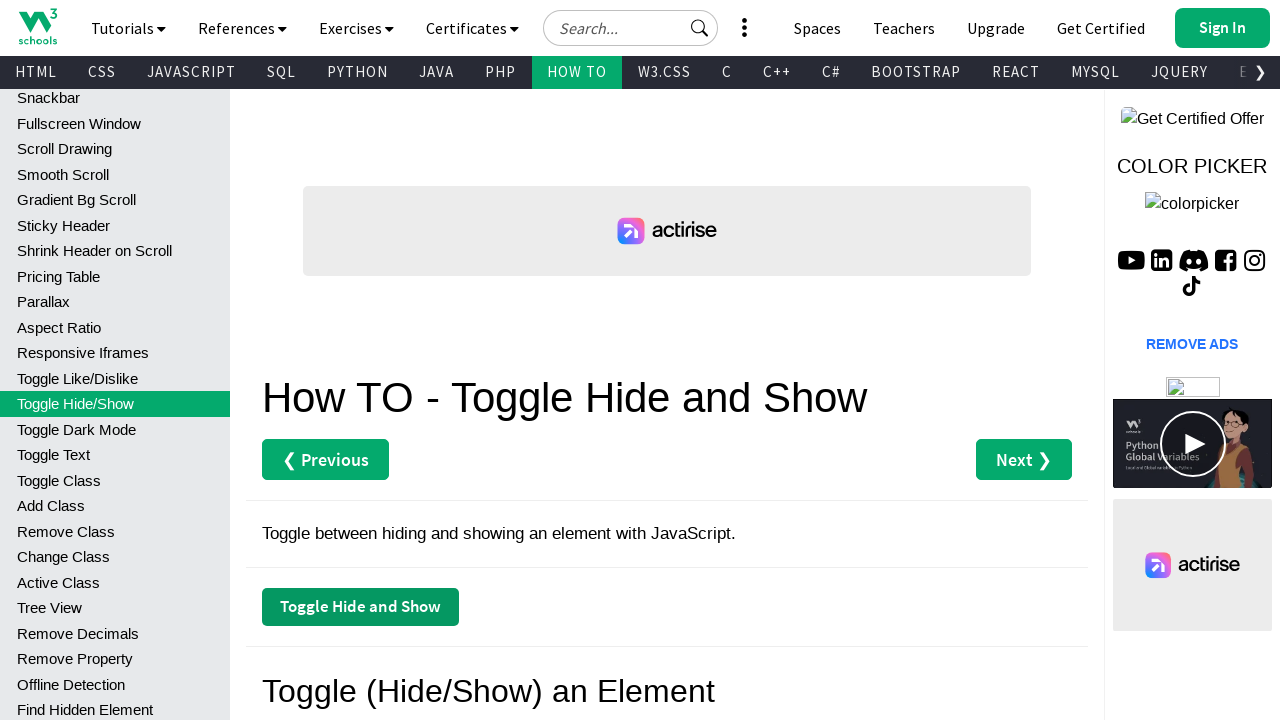

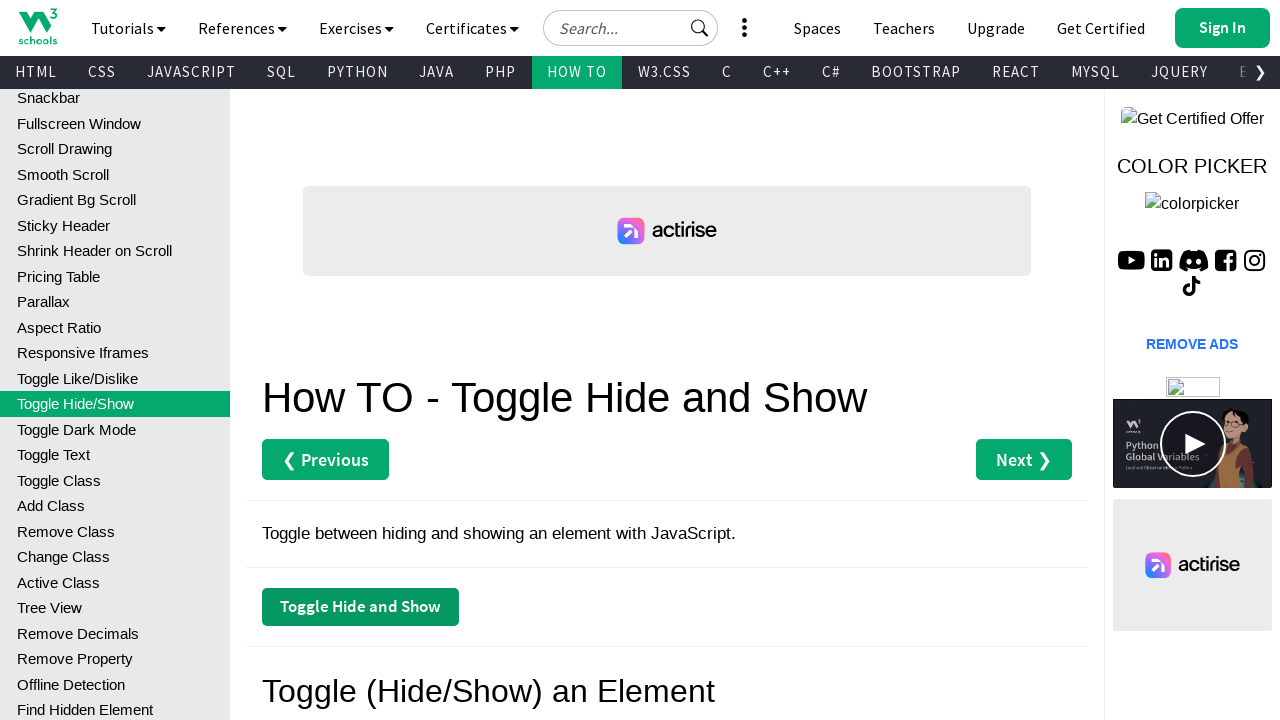